Tests JavaScript prompt dialog by entering text, accepting the prompt, and verifying the entered text appears in the result

Starting URL: https://testcenter.techproeducation.com/index.php?page=javascript-alerts

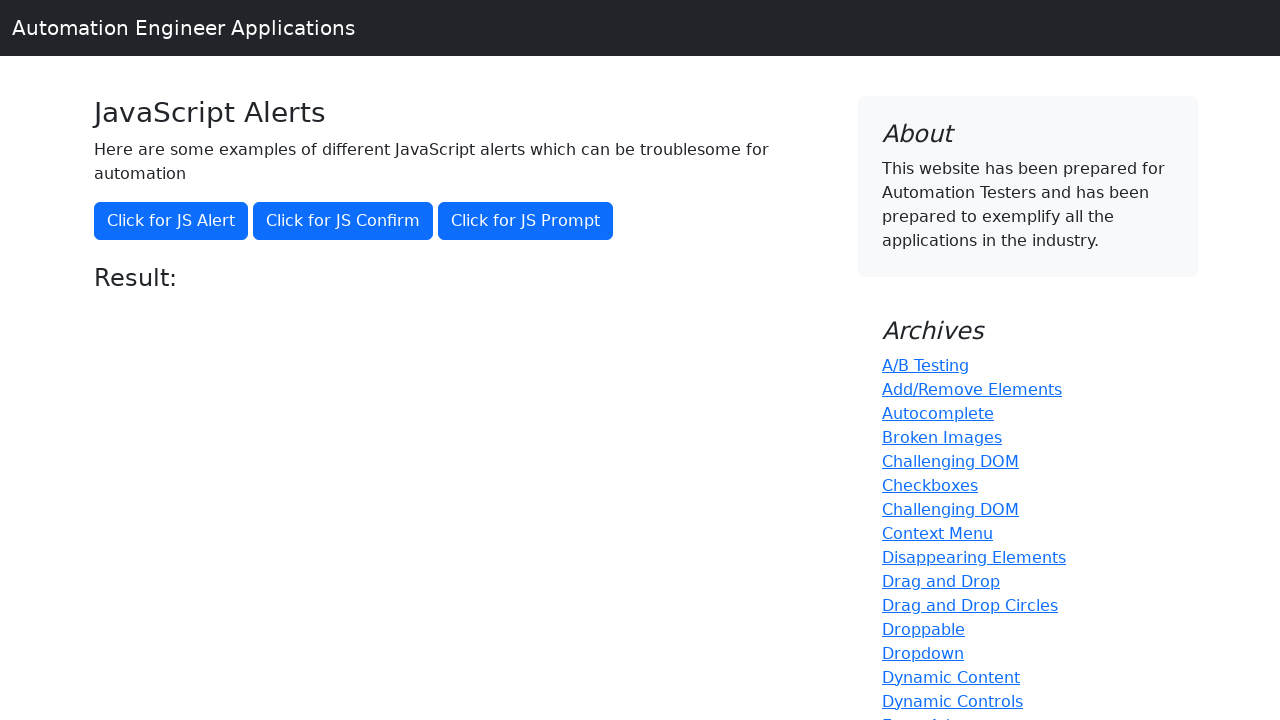

Set up dialog handler to accept prompt with text 'Bahar'
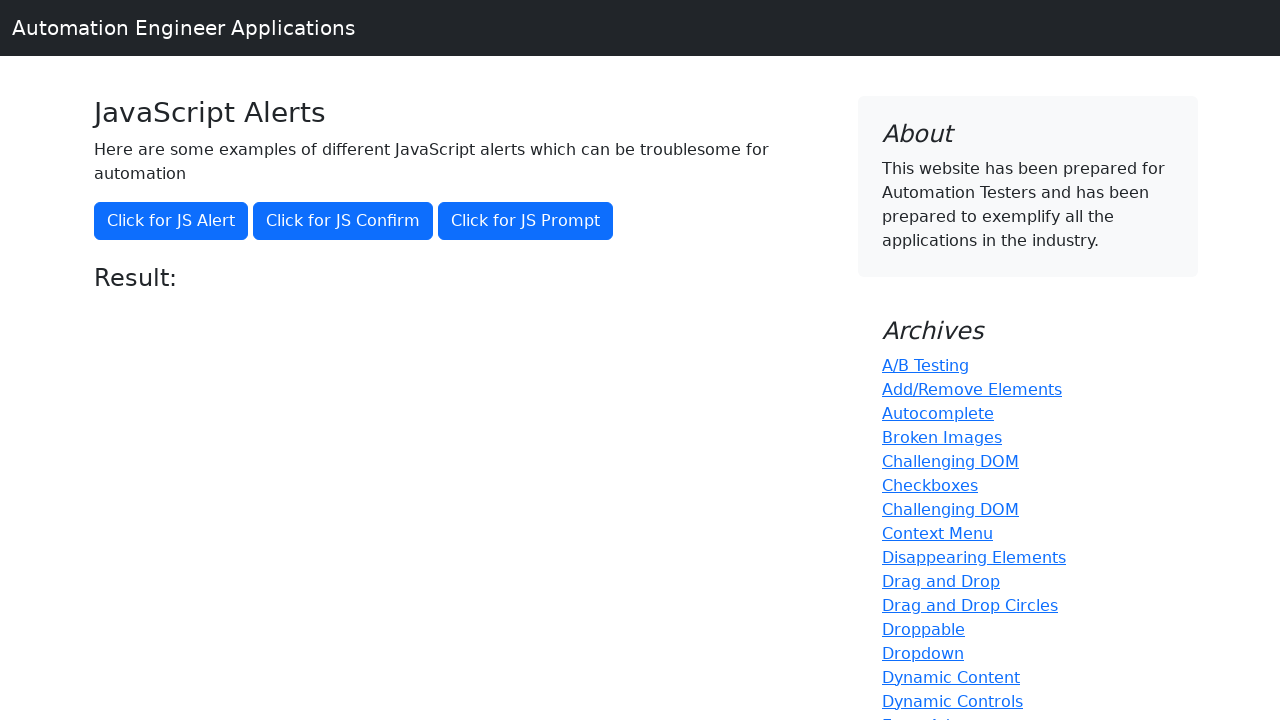

Clicked 'Click for JS Prompt' button to trigger JavaScript prompt dialog at (526, 221) on xpath=//*[text() ='Click for JS Prompt']
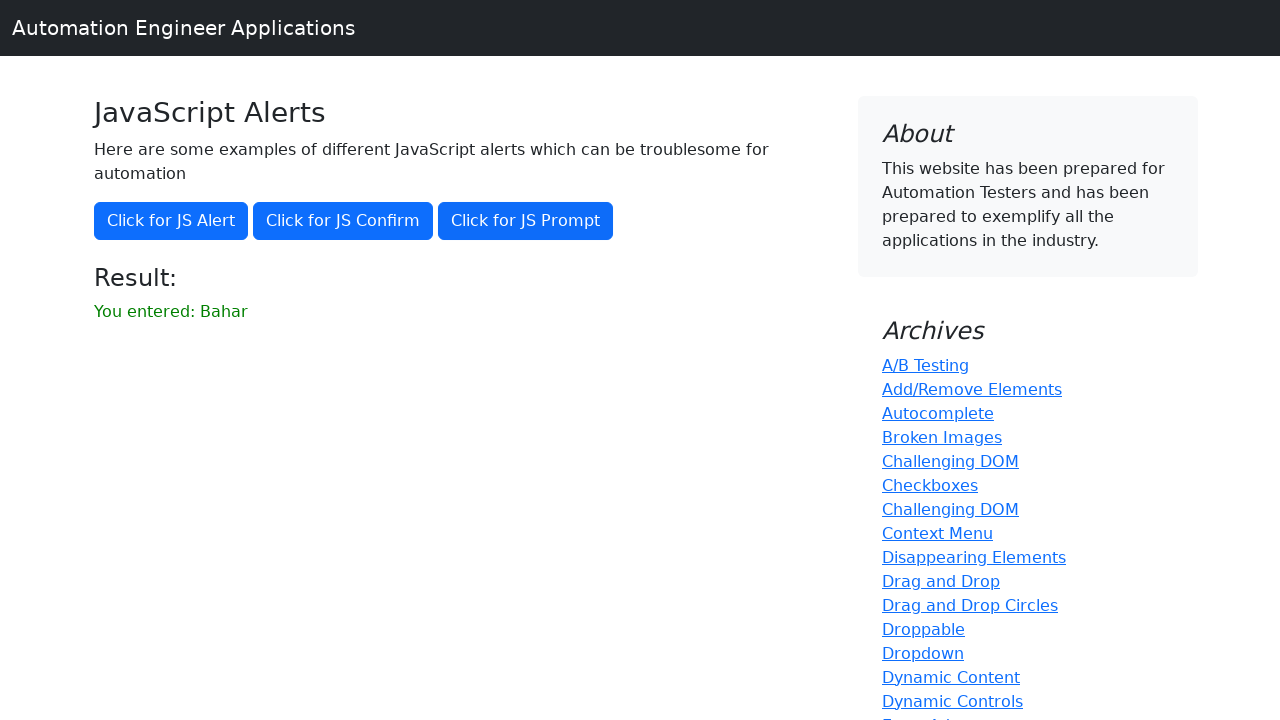

Waited for result element to be visible
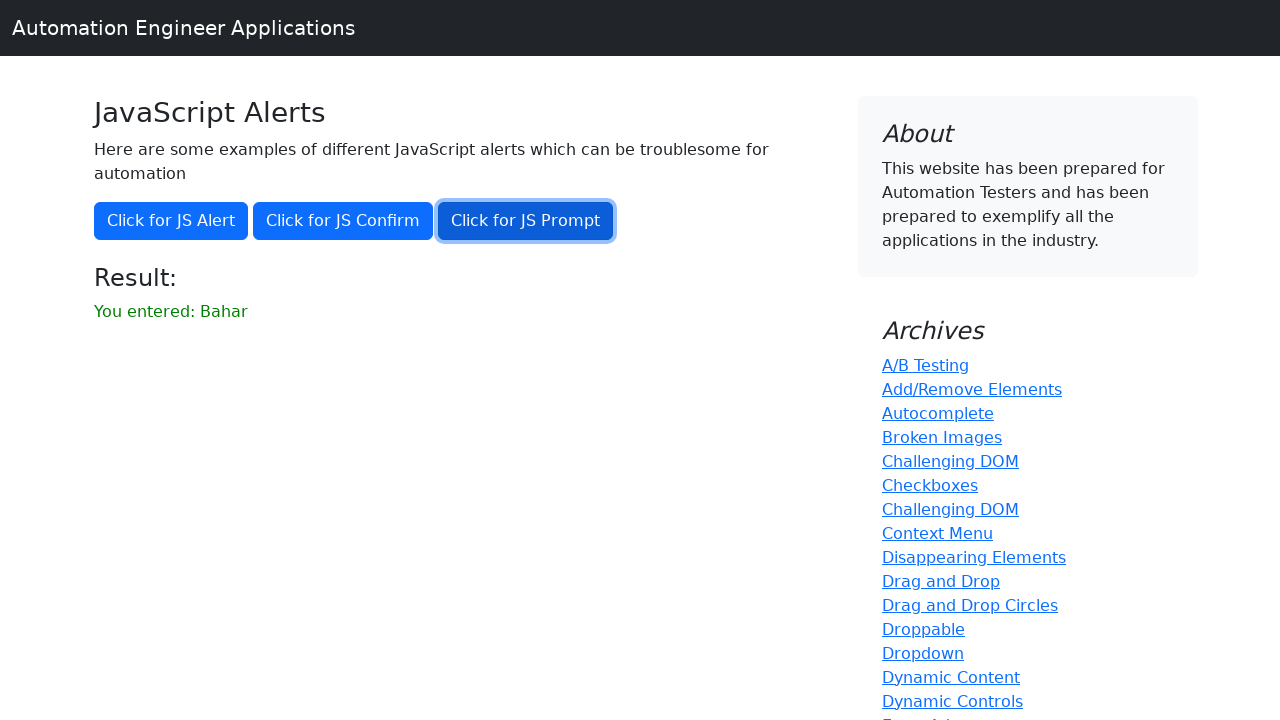

Retrieved result text from element
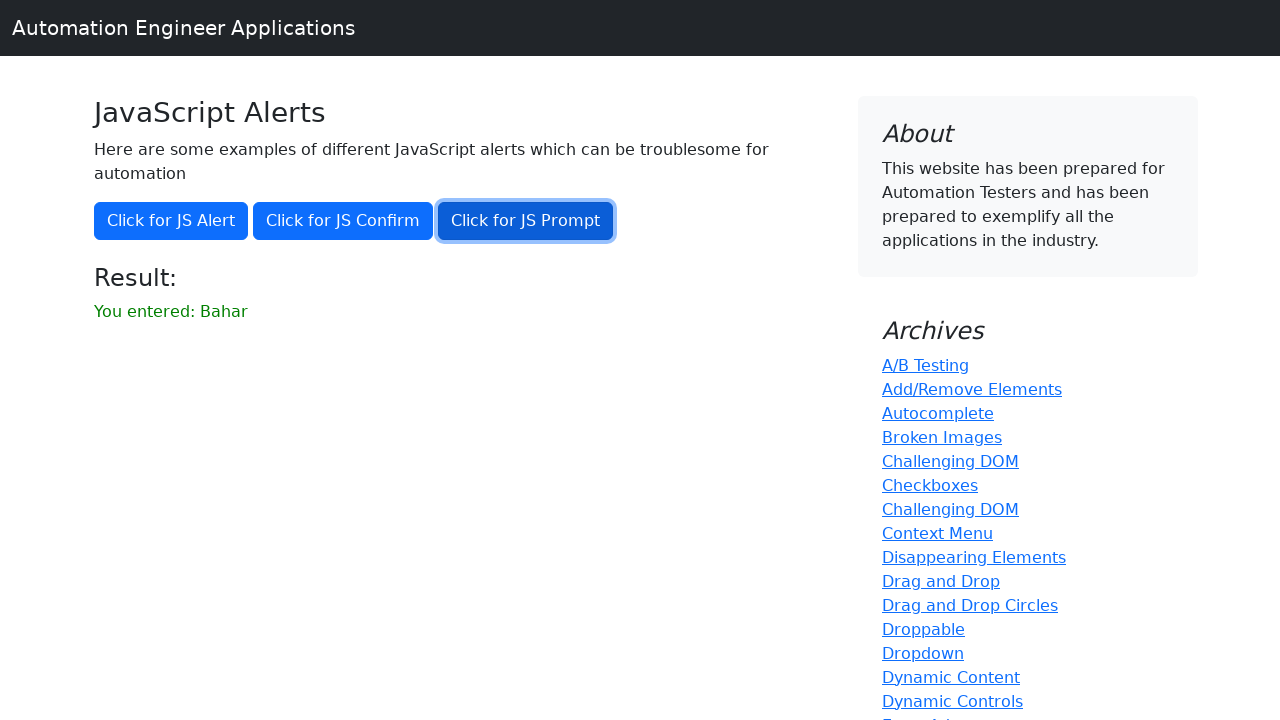

Verified that 'Bahar' was found in the result text
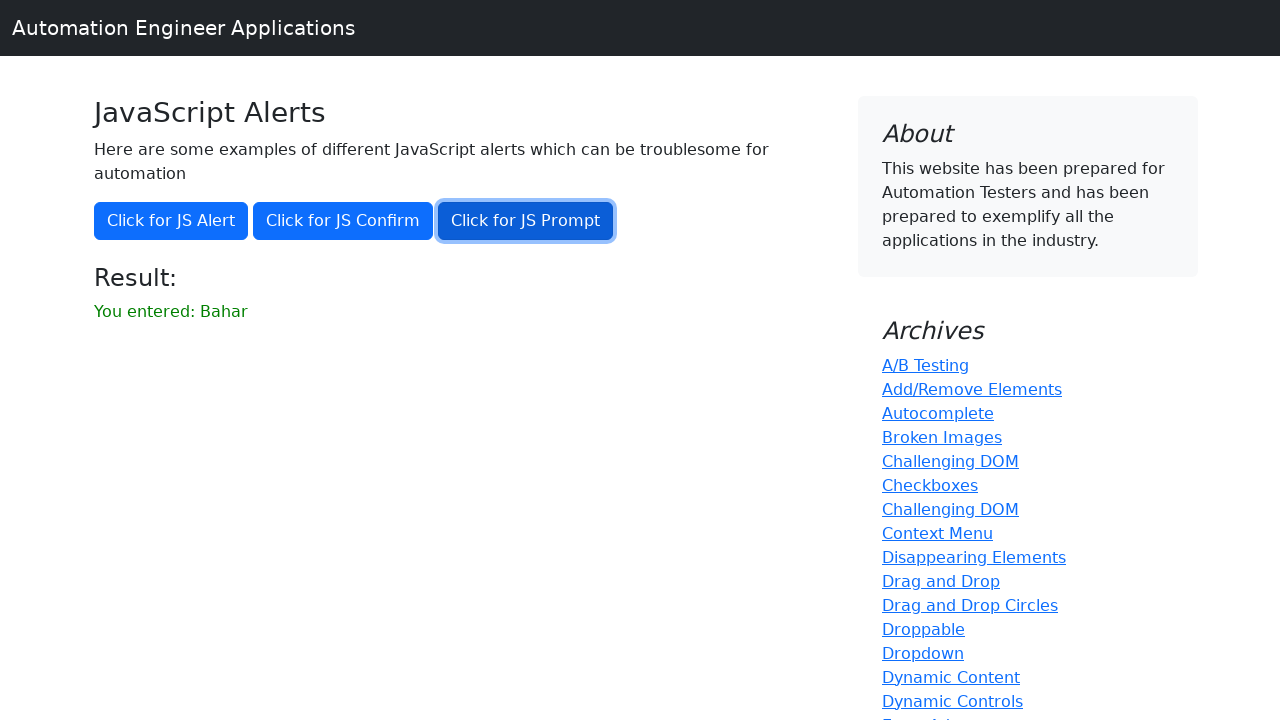

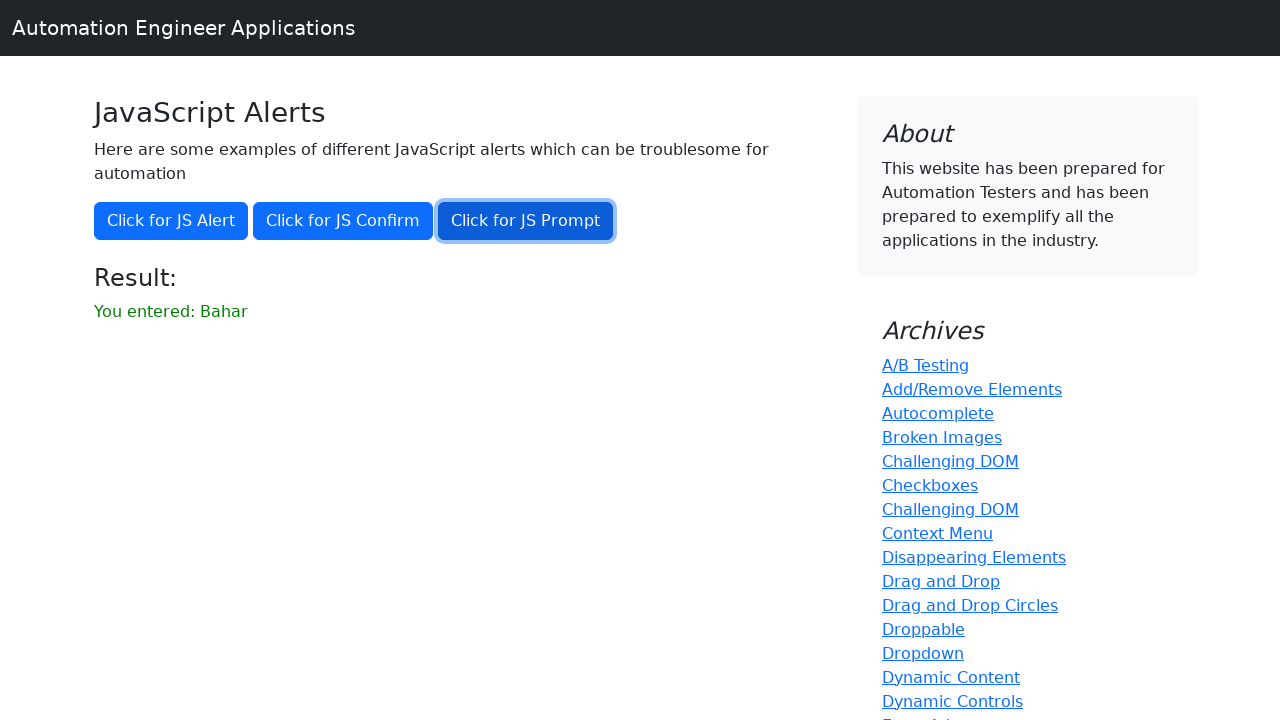